Navigates to RedBus homepage and waits for the page to load

Starting URL: https://www.redbus.in/

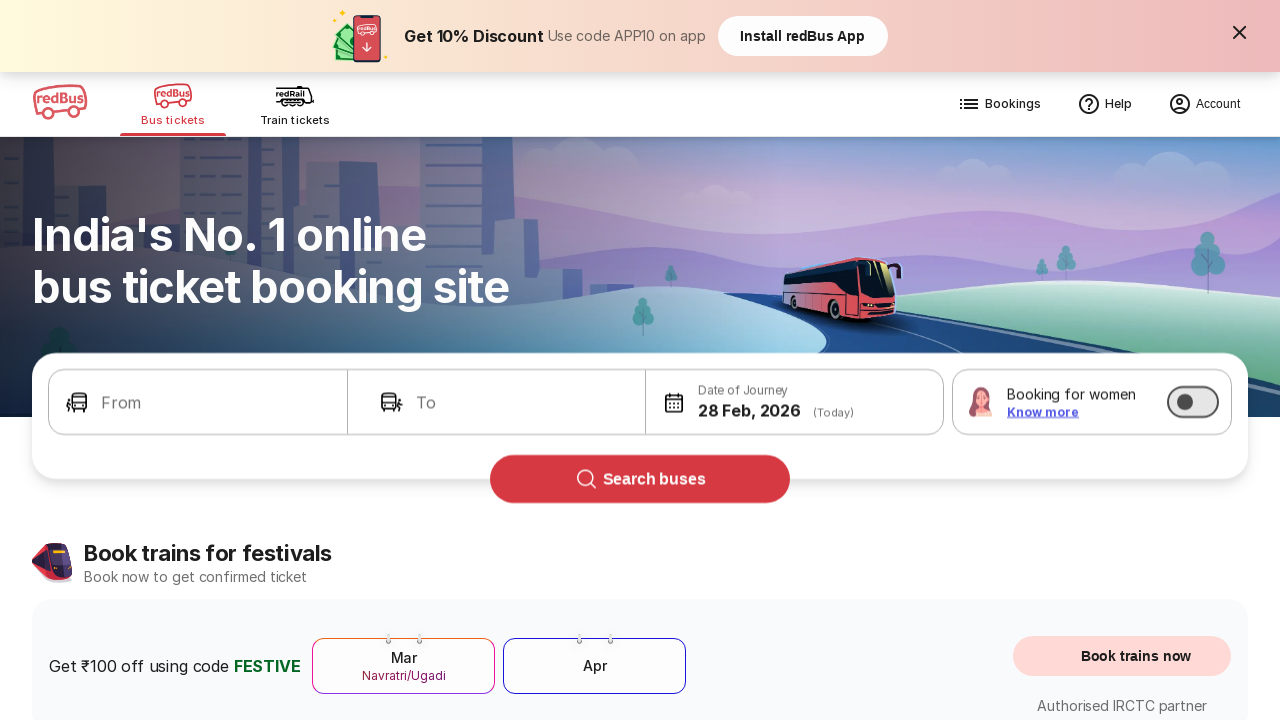

Navigated to RedBus homepage
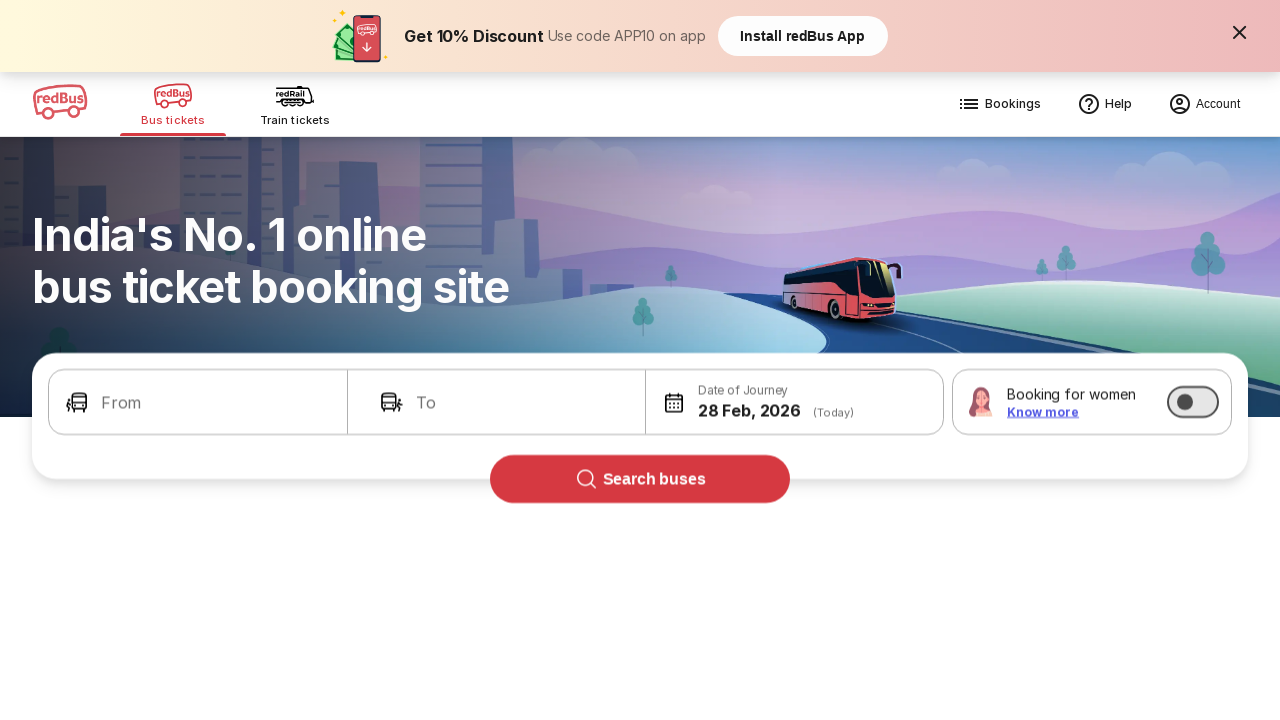

RedBus homepage DOM content fully loaded
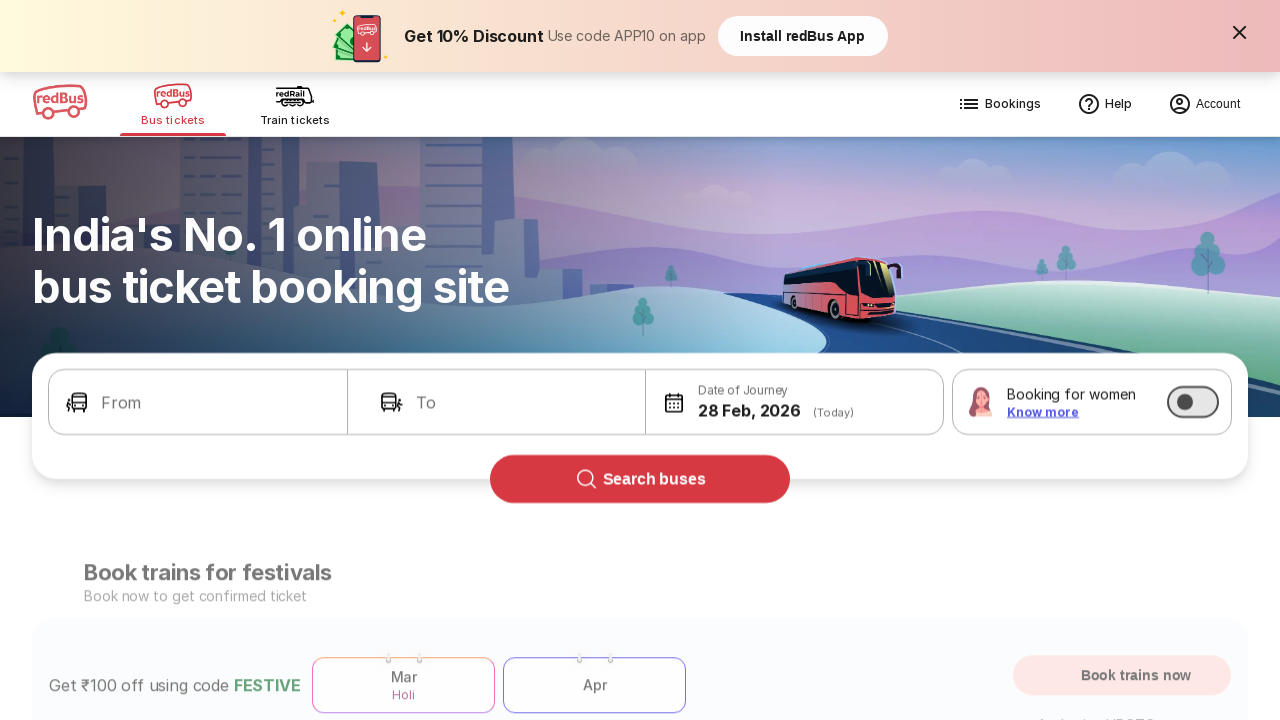

Main page body element is visible
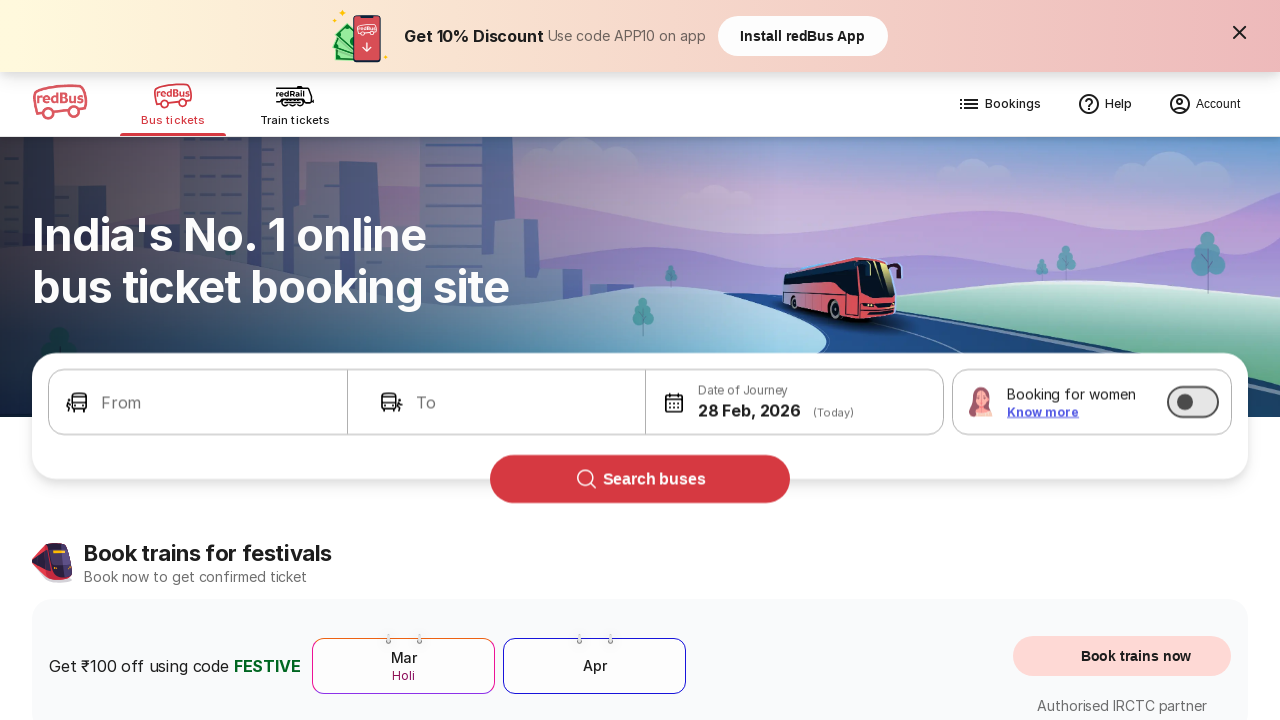

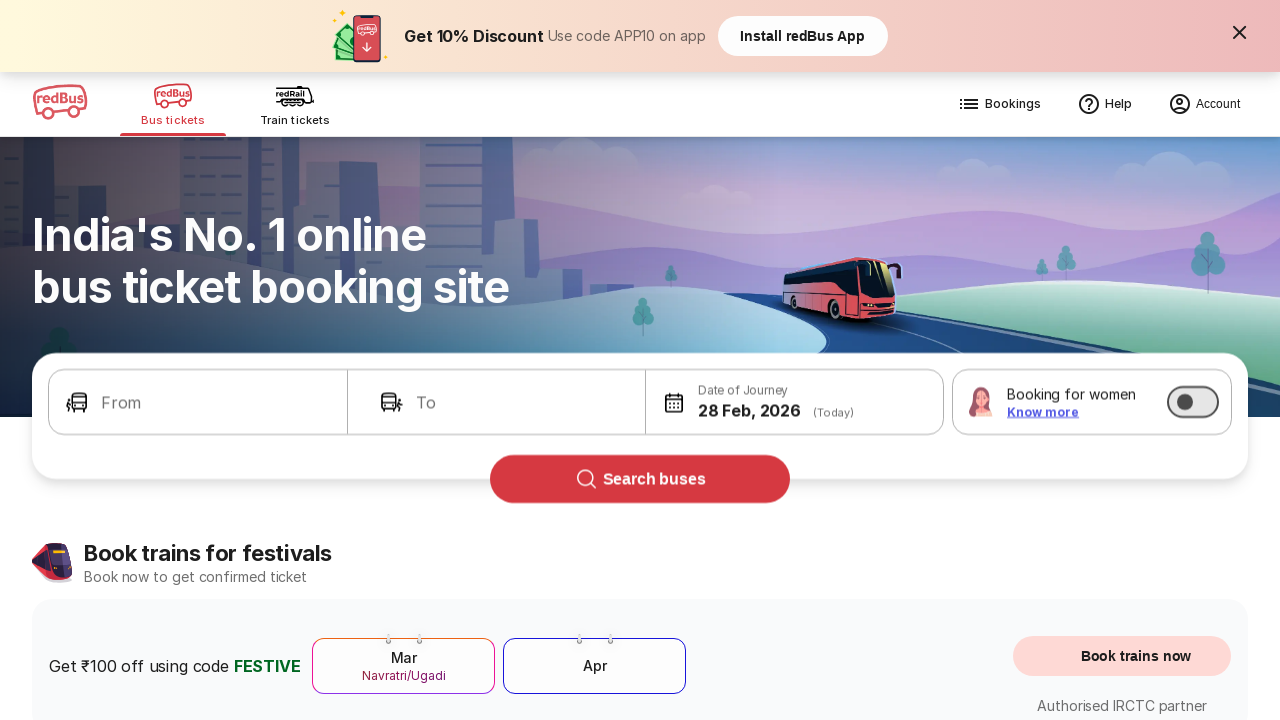